Tests file upload functionality by selecting a file through the file input element on a file upload demo page

Starting URL: https://the-internet.herokuapp.com/upload

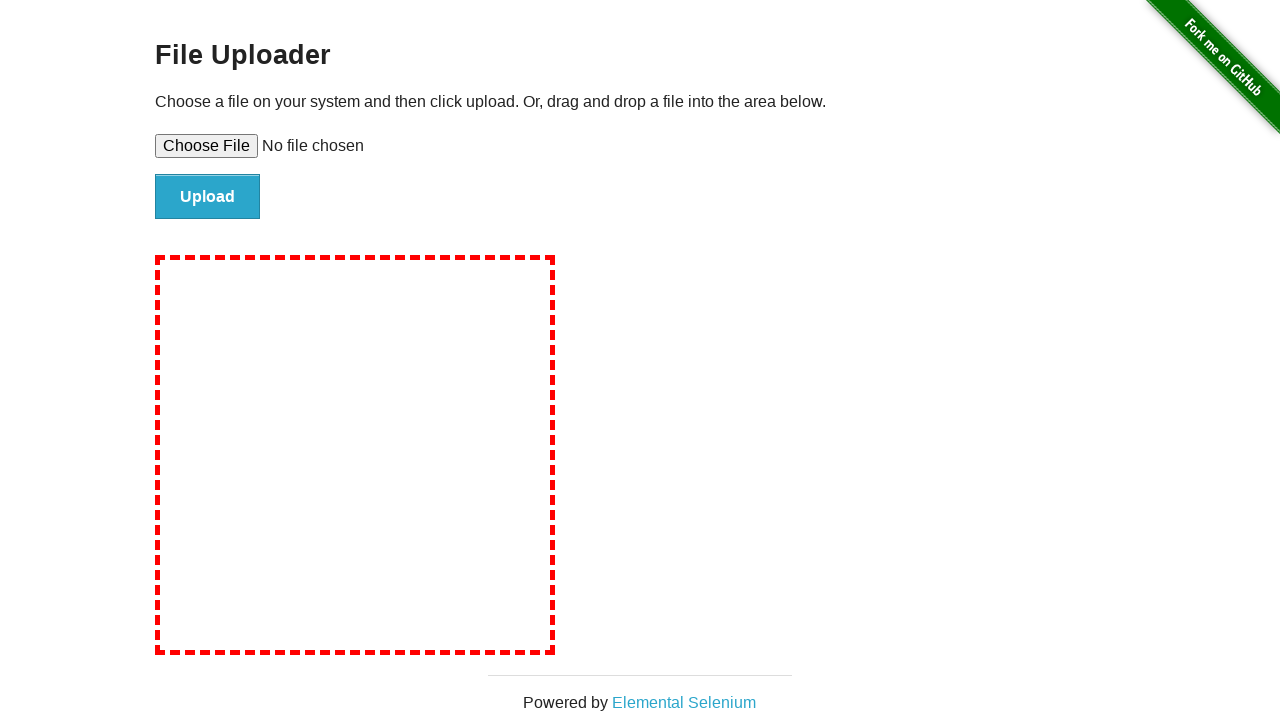

Created temporary test file for upload
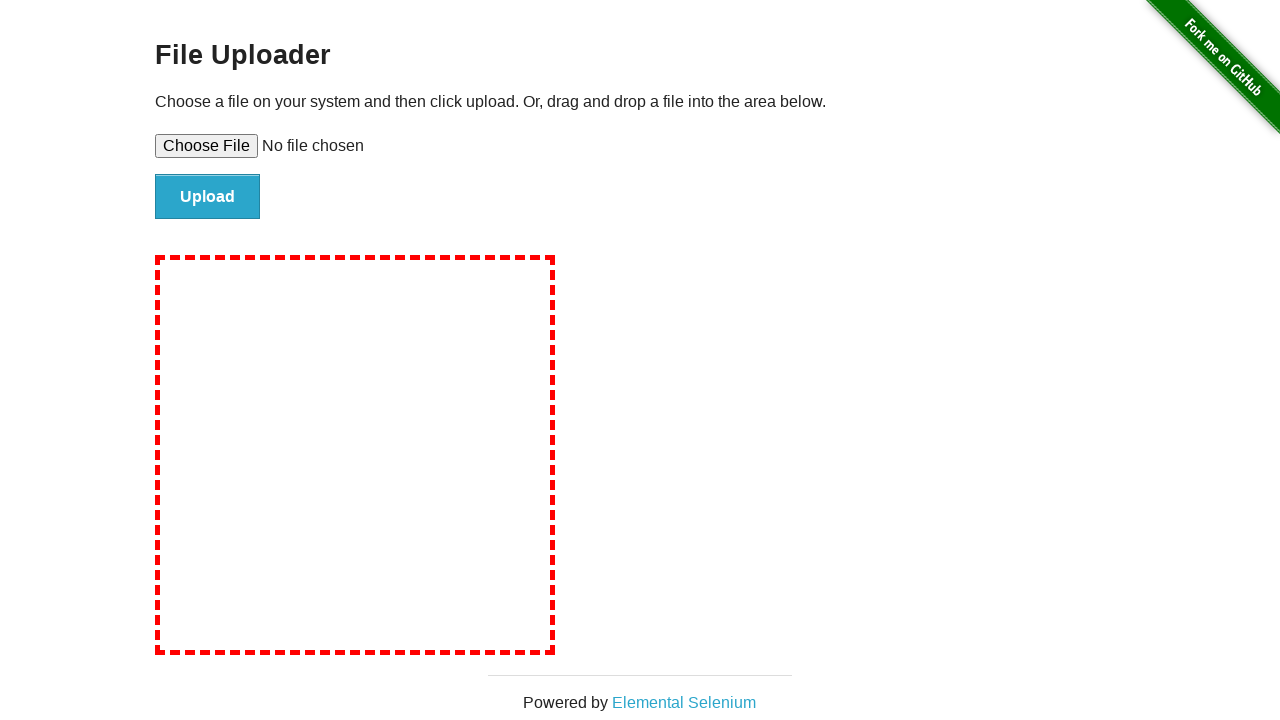

Selected file through file input element
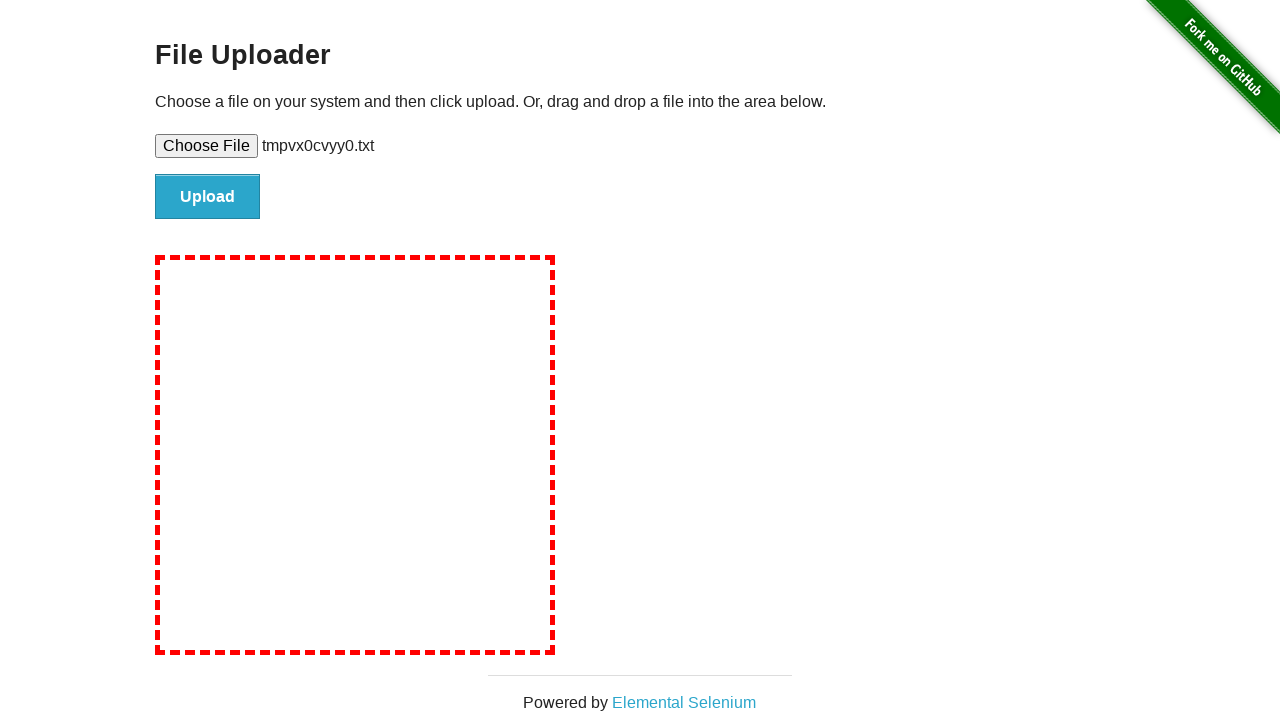

Waited for file to be selected
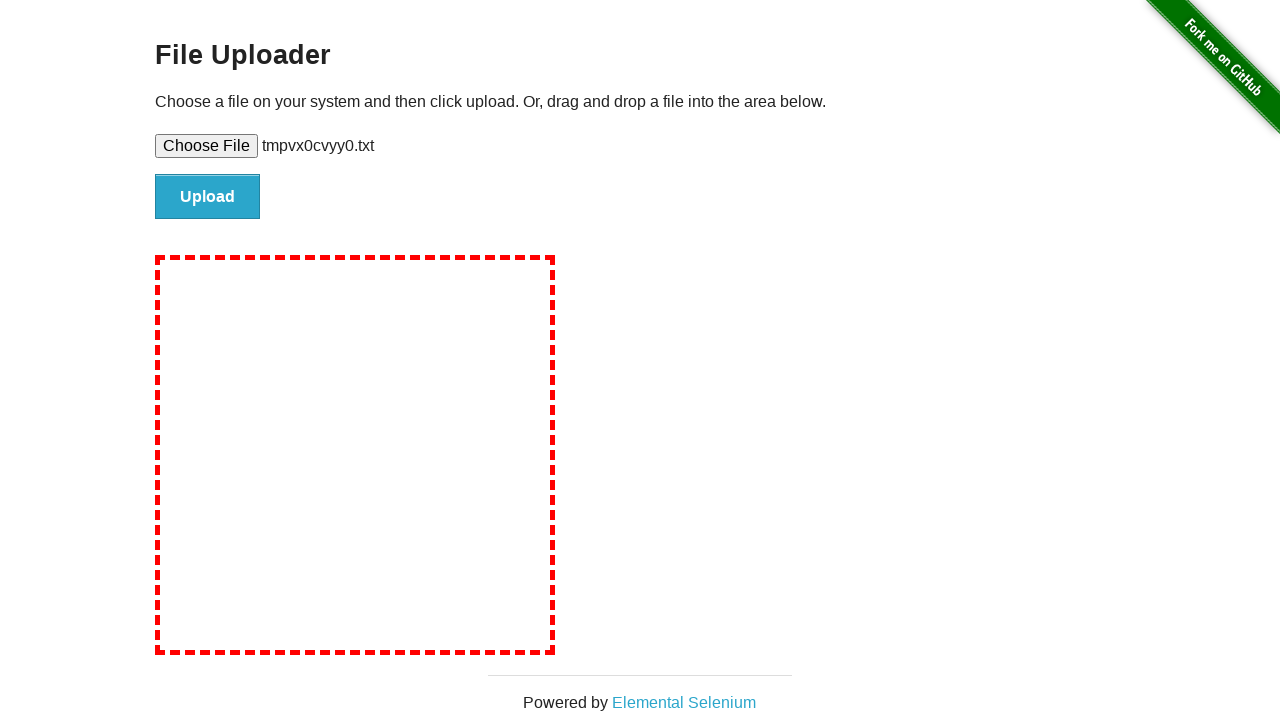

Cleaned up temporary file
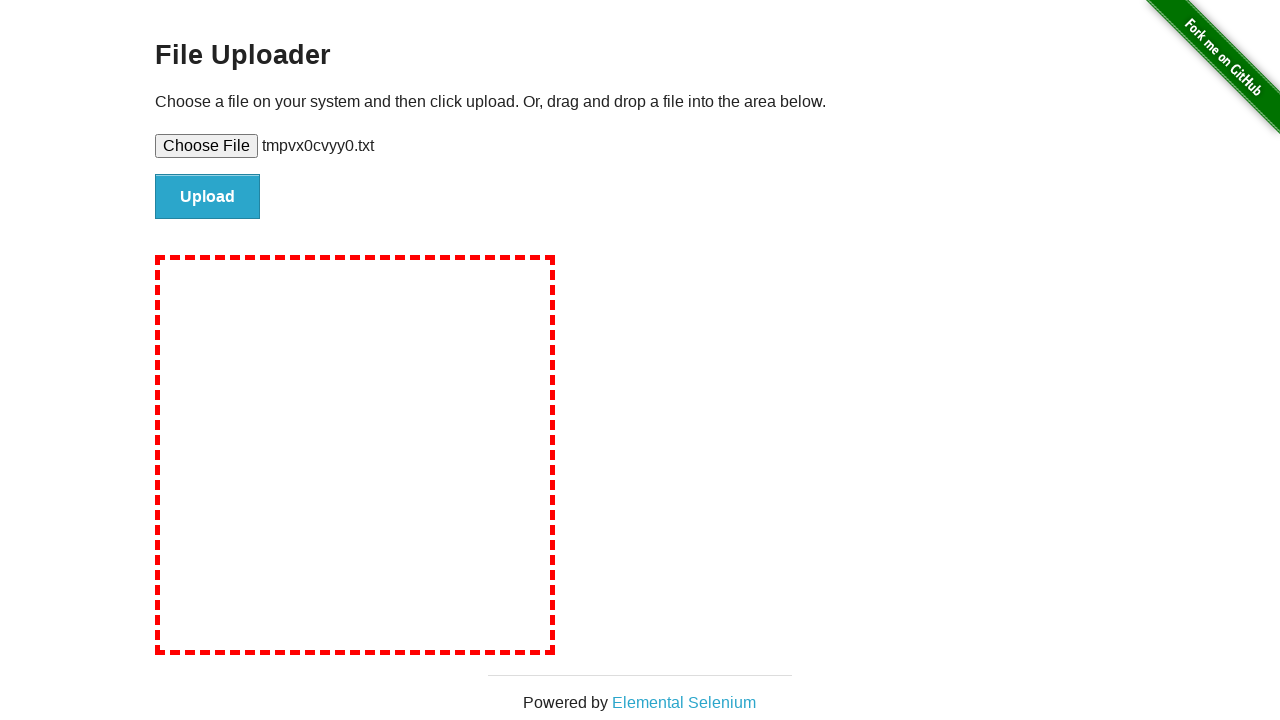

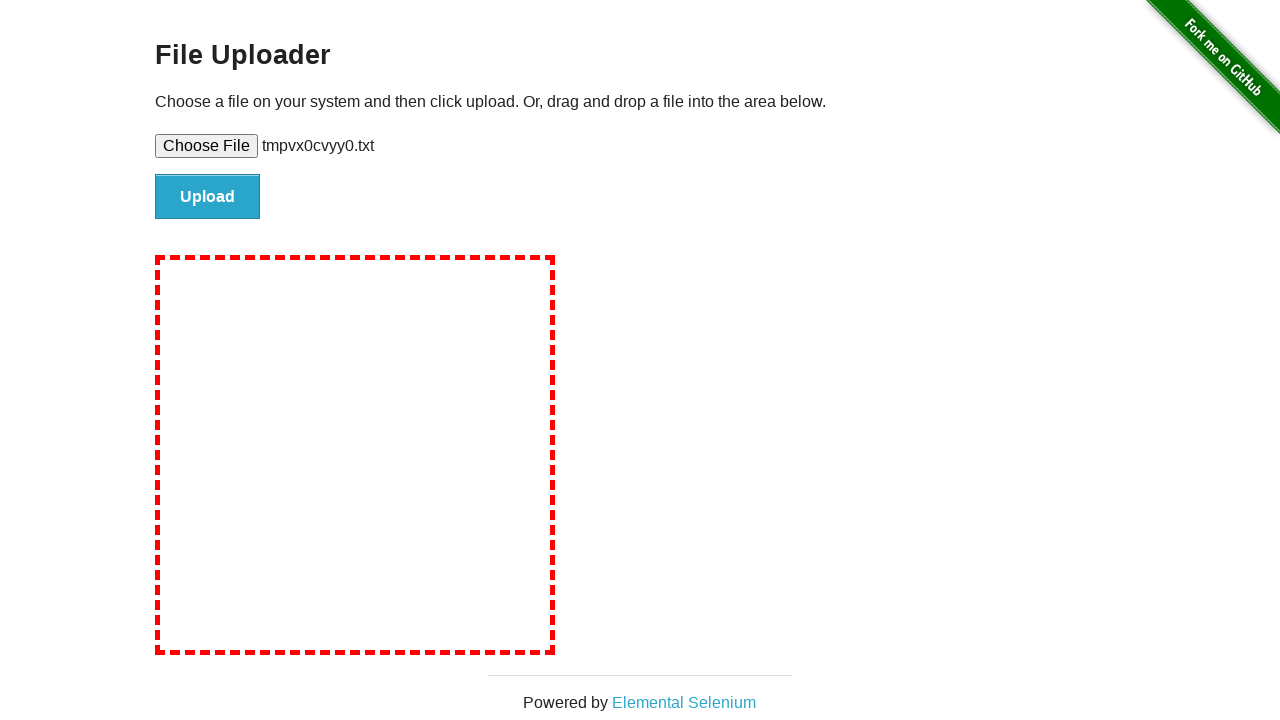